Tests the Back to Top button functionality by scrolling to the bottom of the page and clicking the button to scroll back to the top.

Starting URL: https://bcparks.ca/

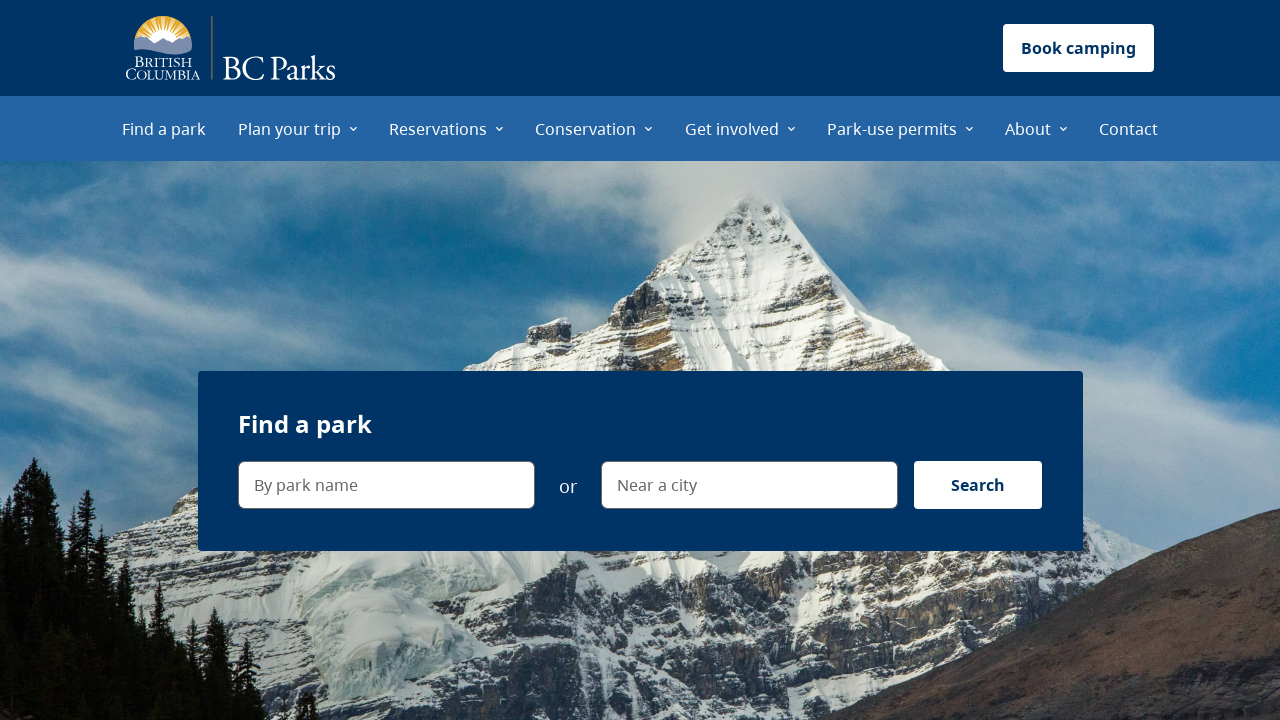

Waited for page to fully load (networkidle)
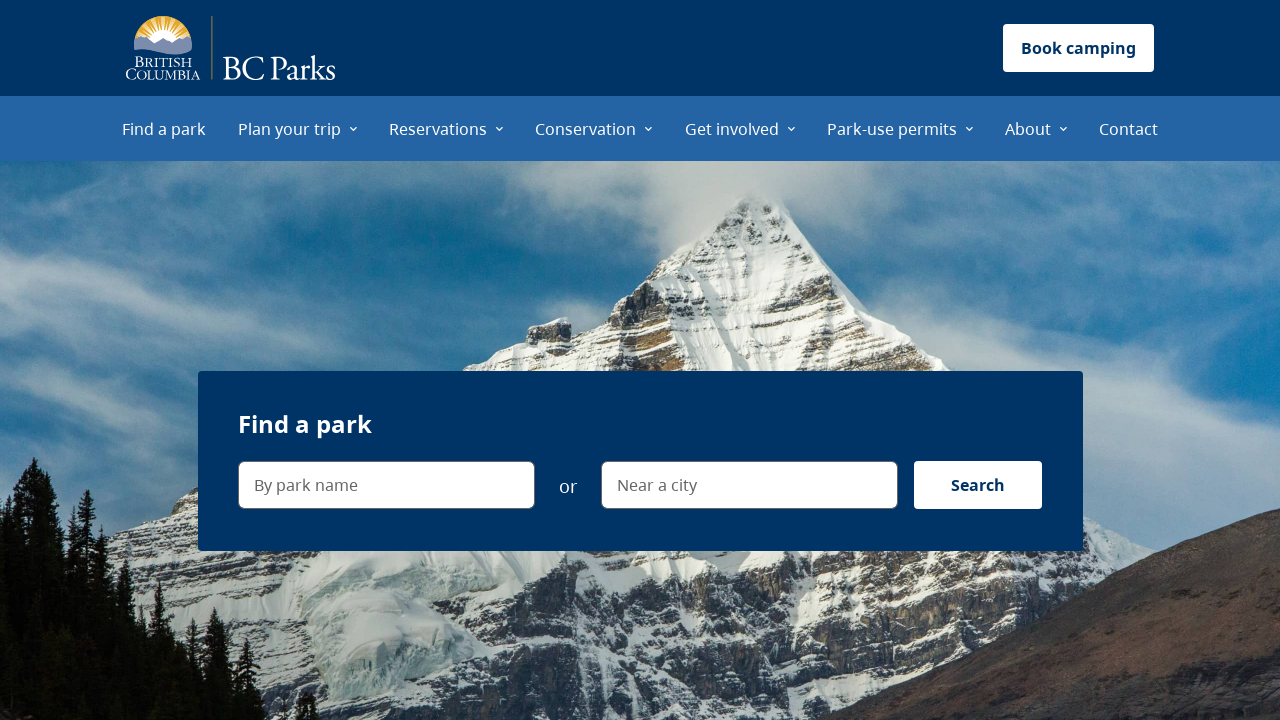

Scrolled to bottom of page
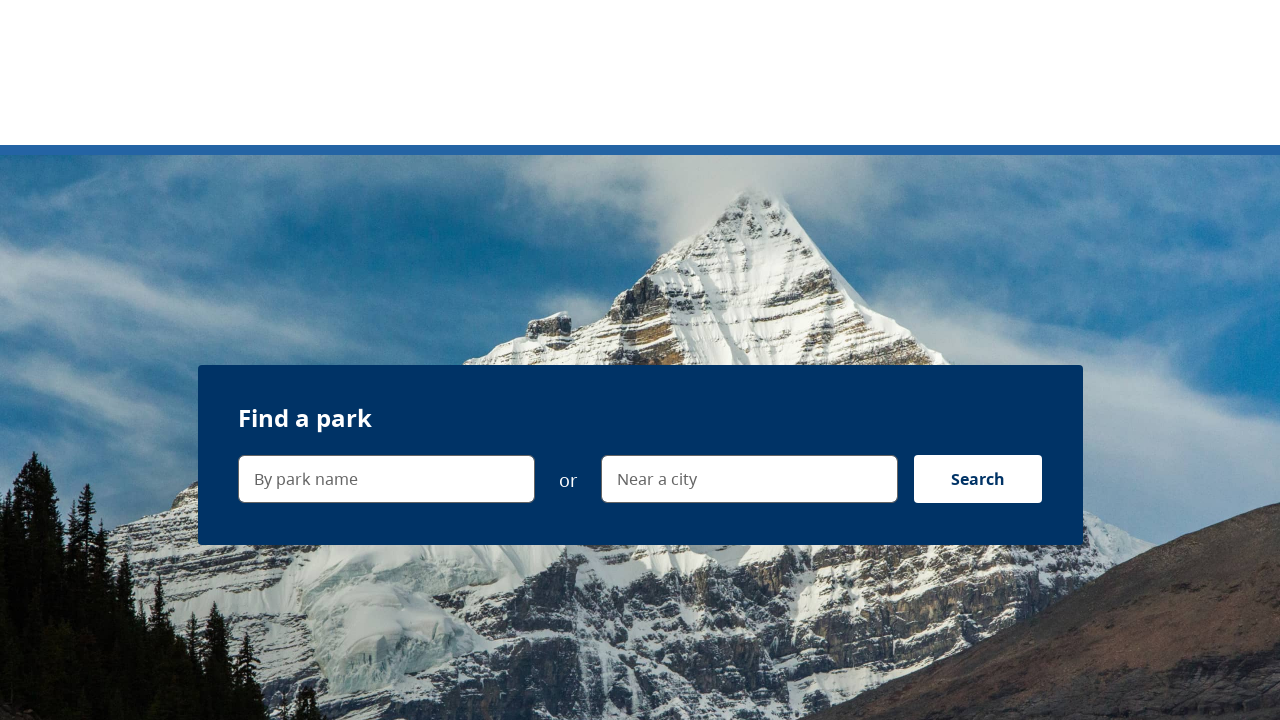

Back to Top button became visible
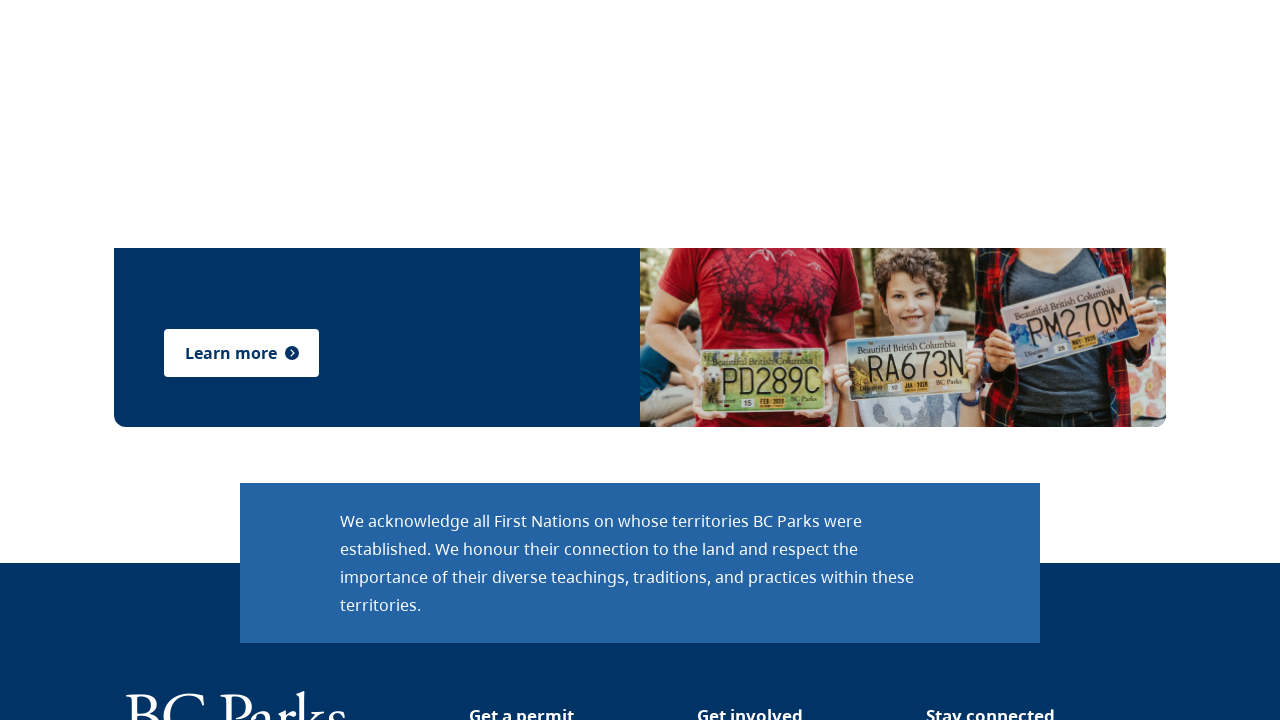

Clicked Back to Top button at (1232, 684) on internal:label="scroll to top"i
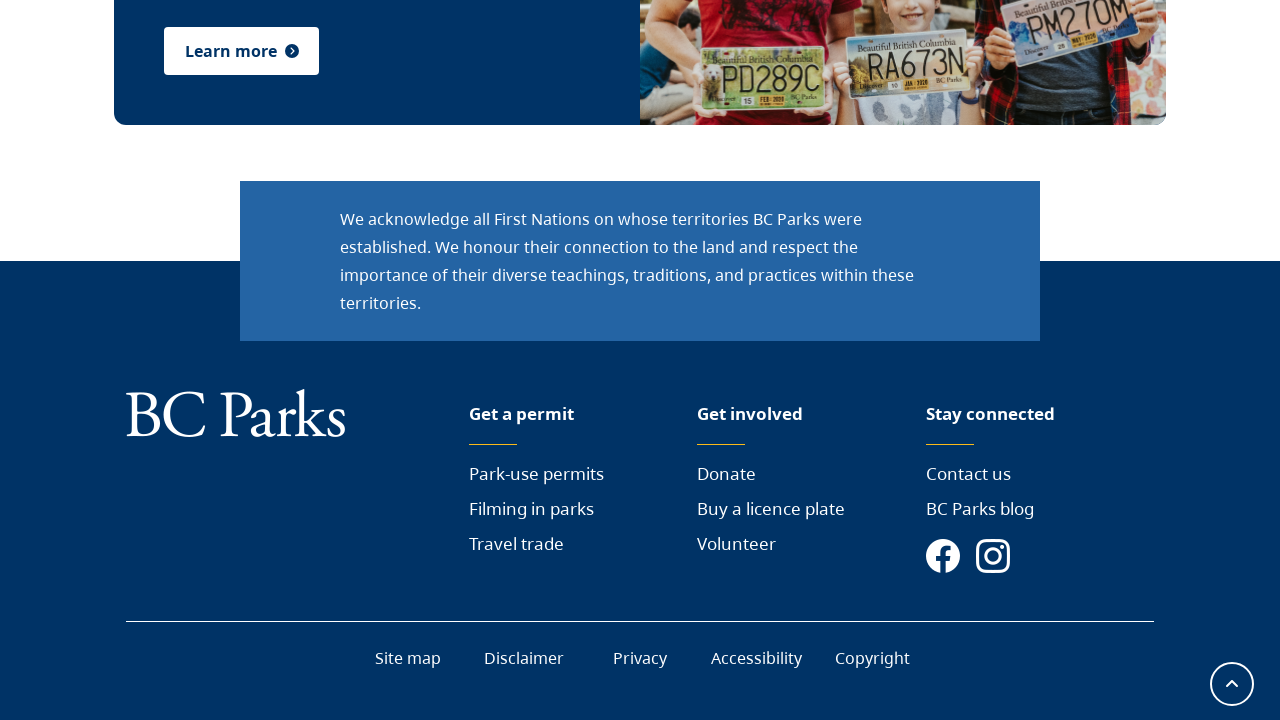

BC Parks Logo is back in viewport after scrolling to top
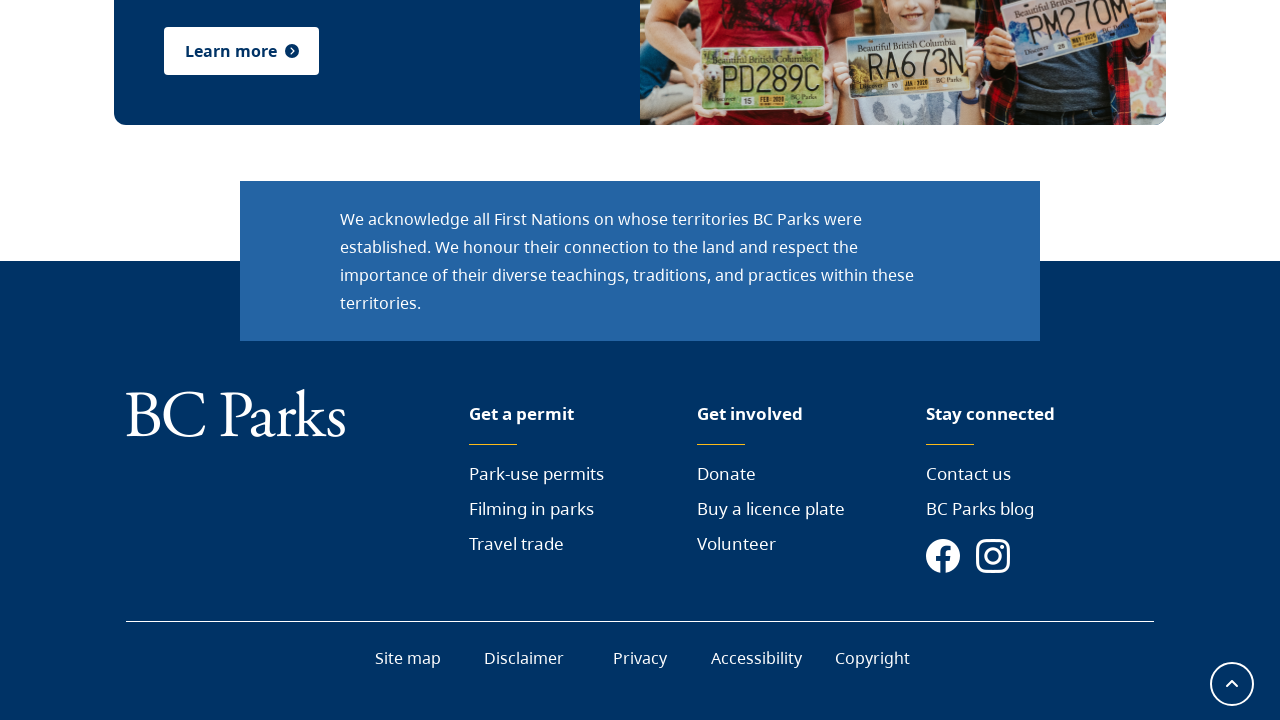

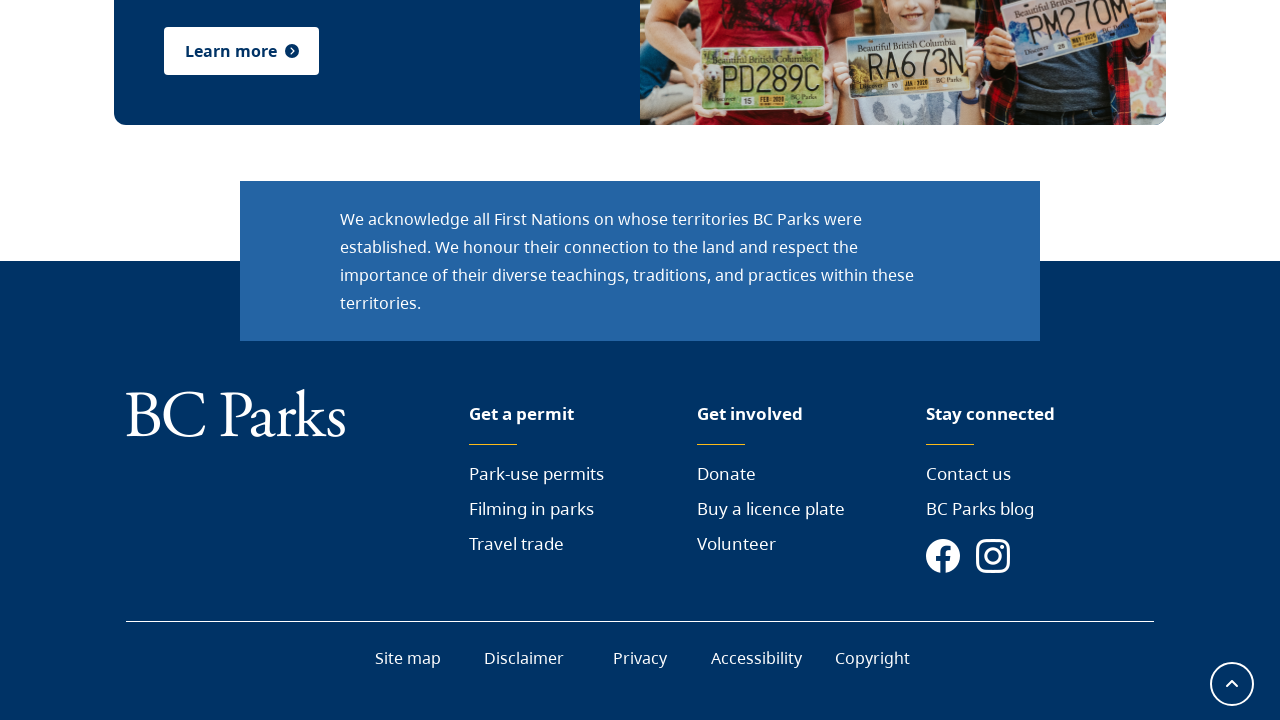